Navigates to the Mercedes-Benz homepage and verifies the page loads successfully.

Starting URL: https://www.mercedes-benz.com/en/

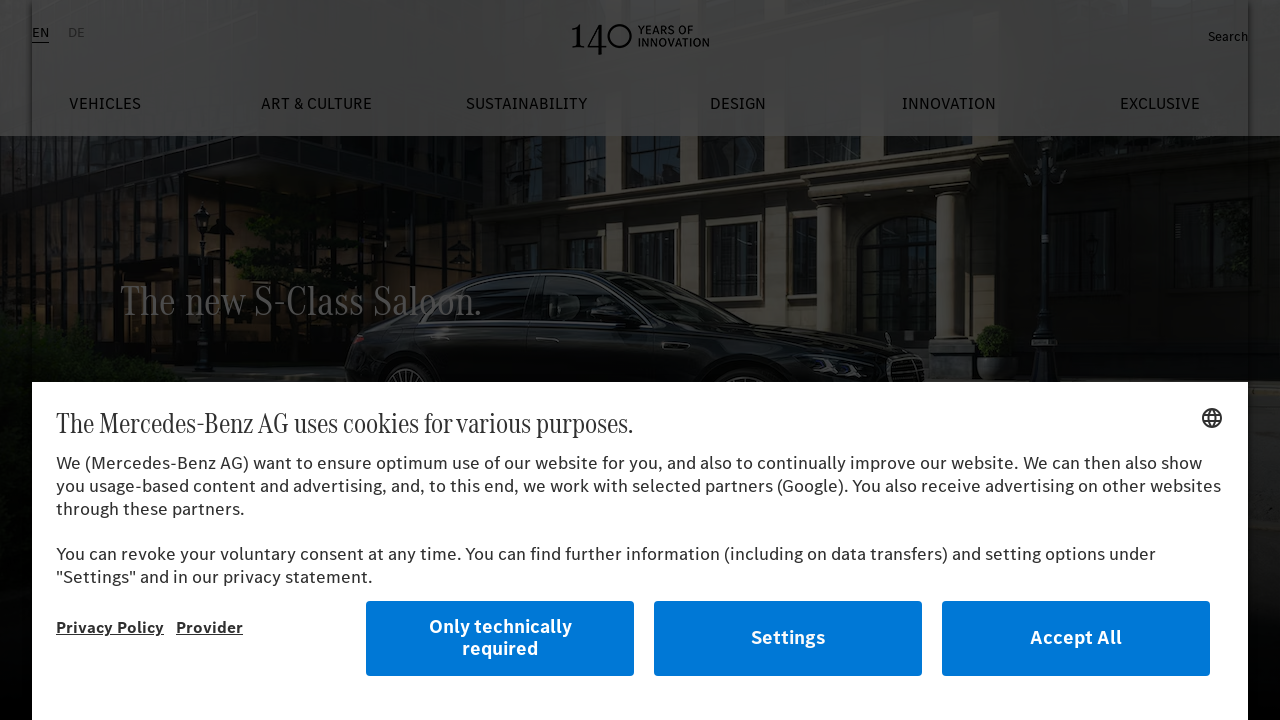

Waited for page DOM content to be loaded
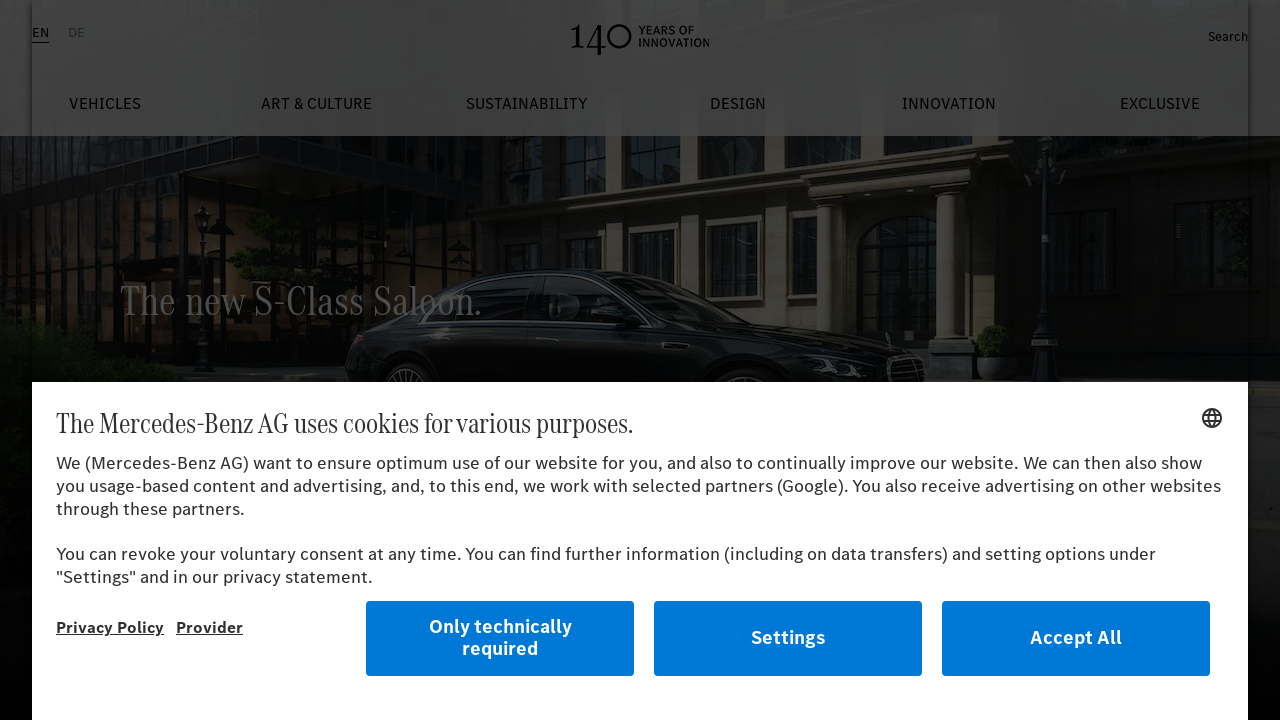

Verified Mercedes-Benz homepage body element is present
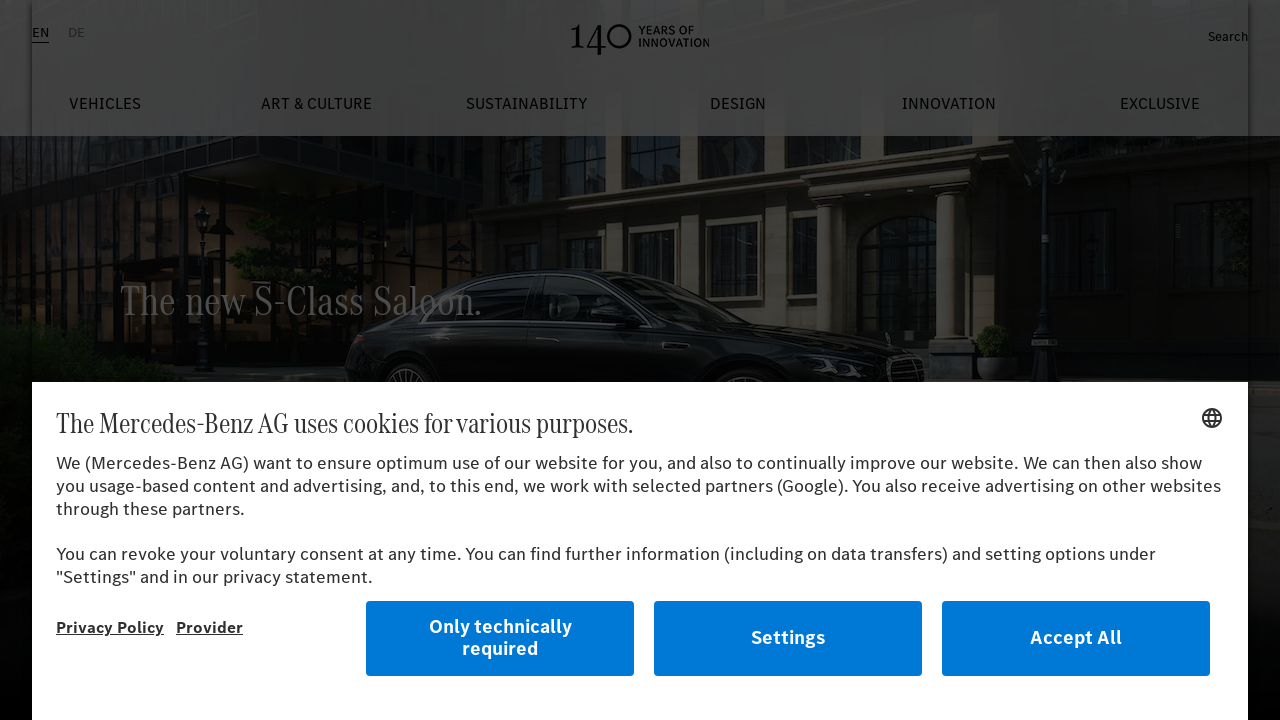

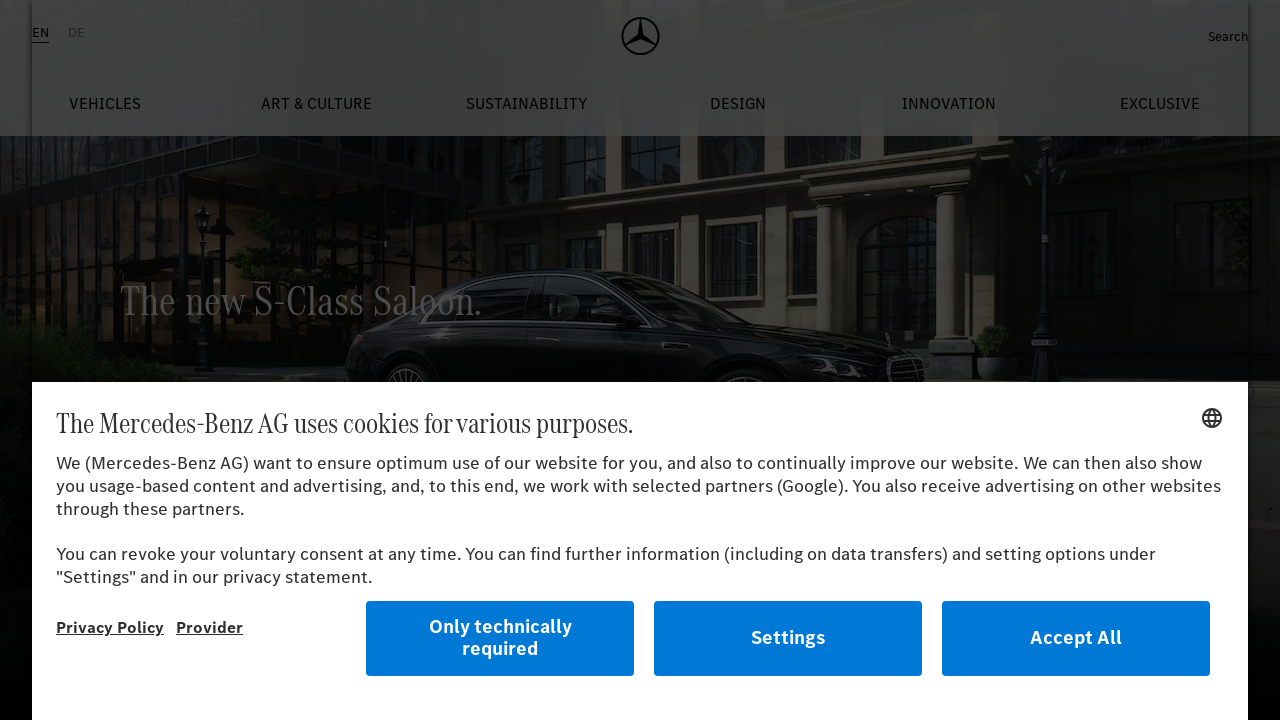